Tests window handle functionality by interacting with parent window, opening a new tab, switching to it, then returning to parent window to continue interaction

Starting URL: https://www.hyrtutorials.com/p/window-handles-practice.html

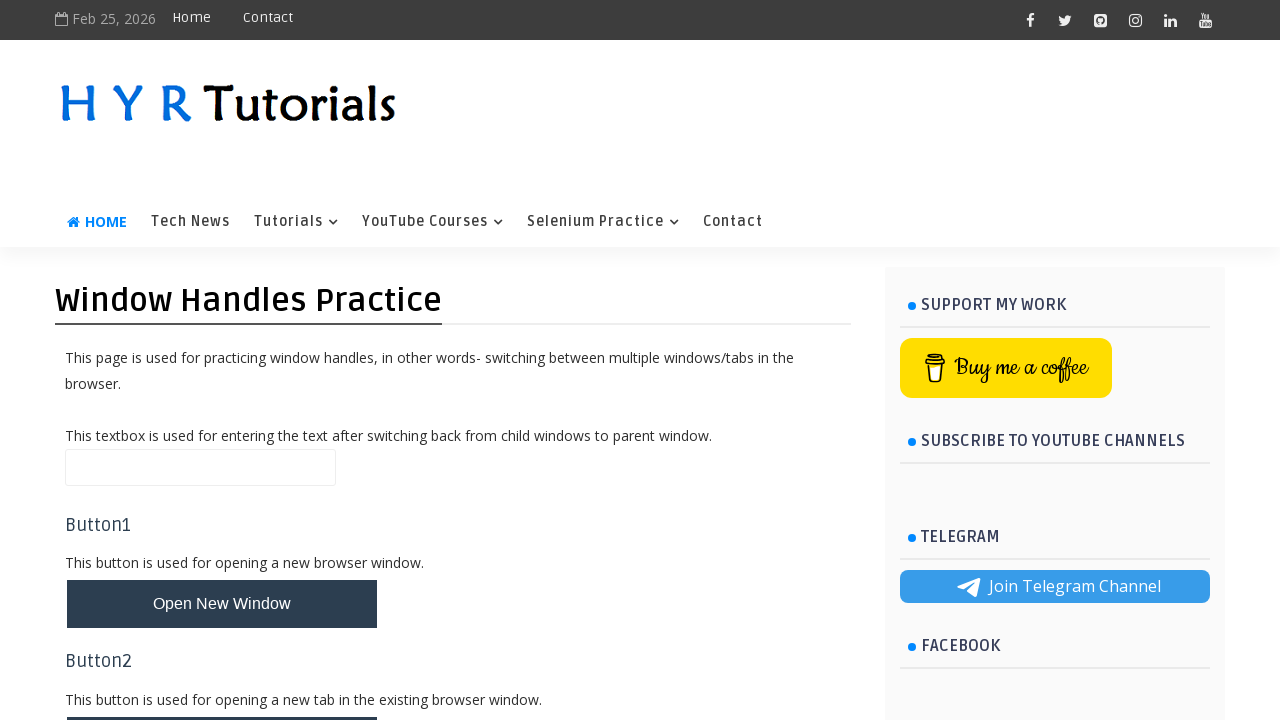

Filled parent window name field with 'Text at parent page' on input#name
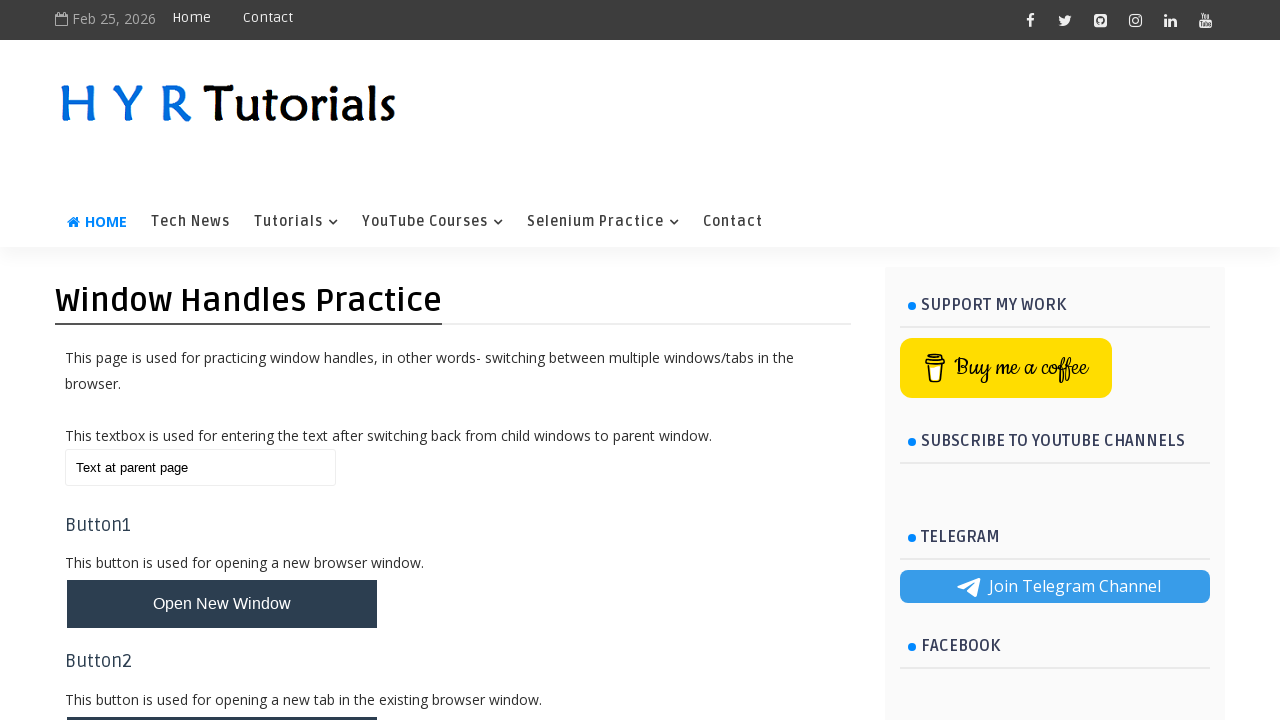

Clicked button to open new tab at (222, 696) on button#newTabBtn
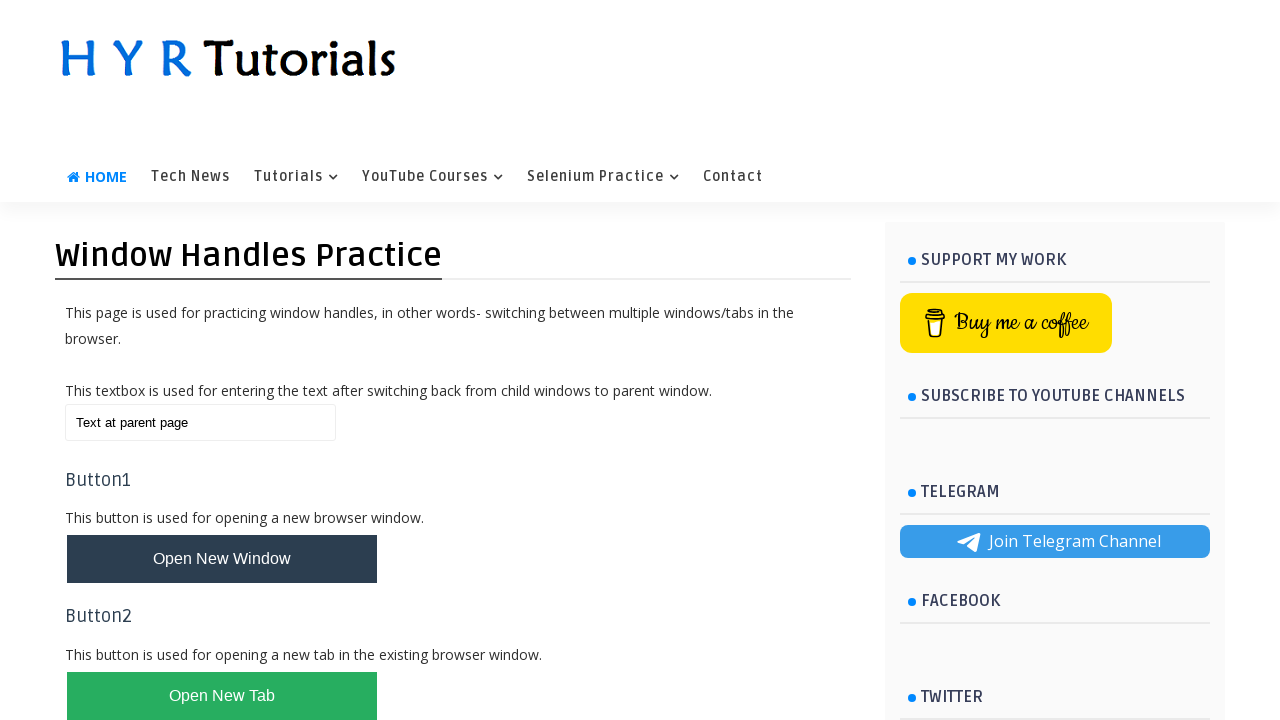

New tab opened and popup reference obtained
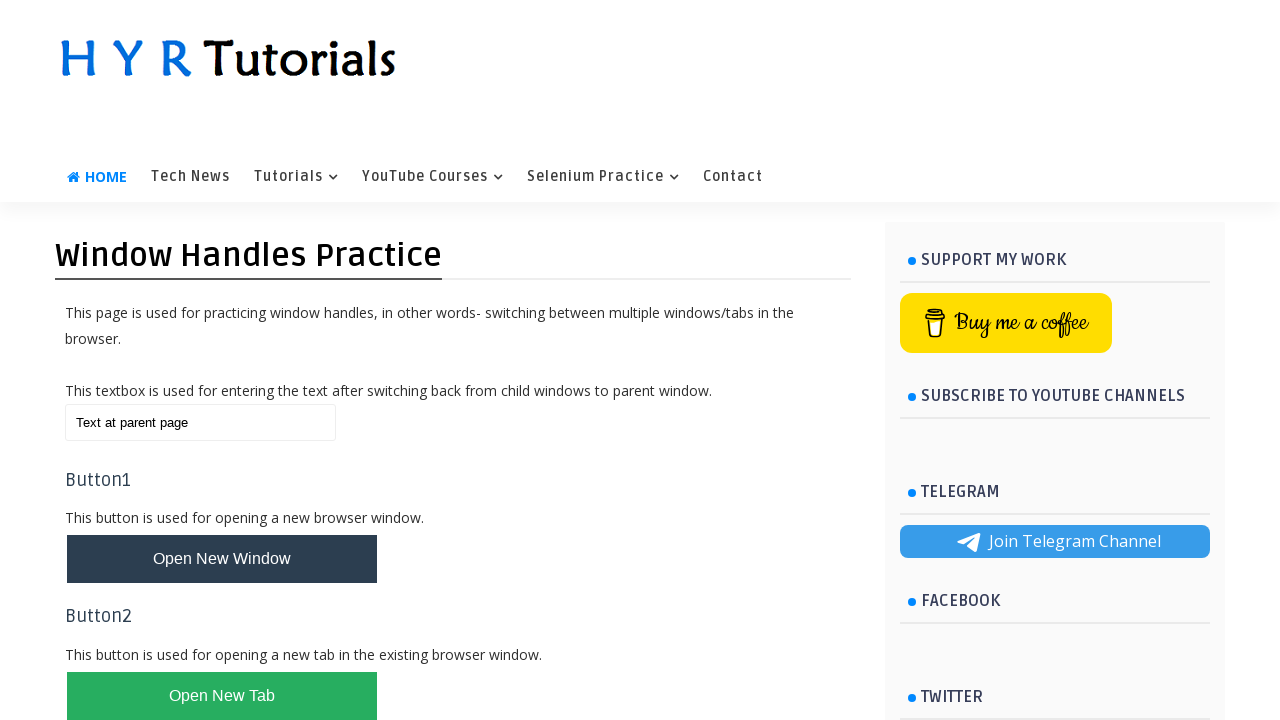

Captured new tab URL: https://www.hyrtutorials.com/p/alertsdemo.html
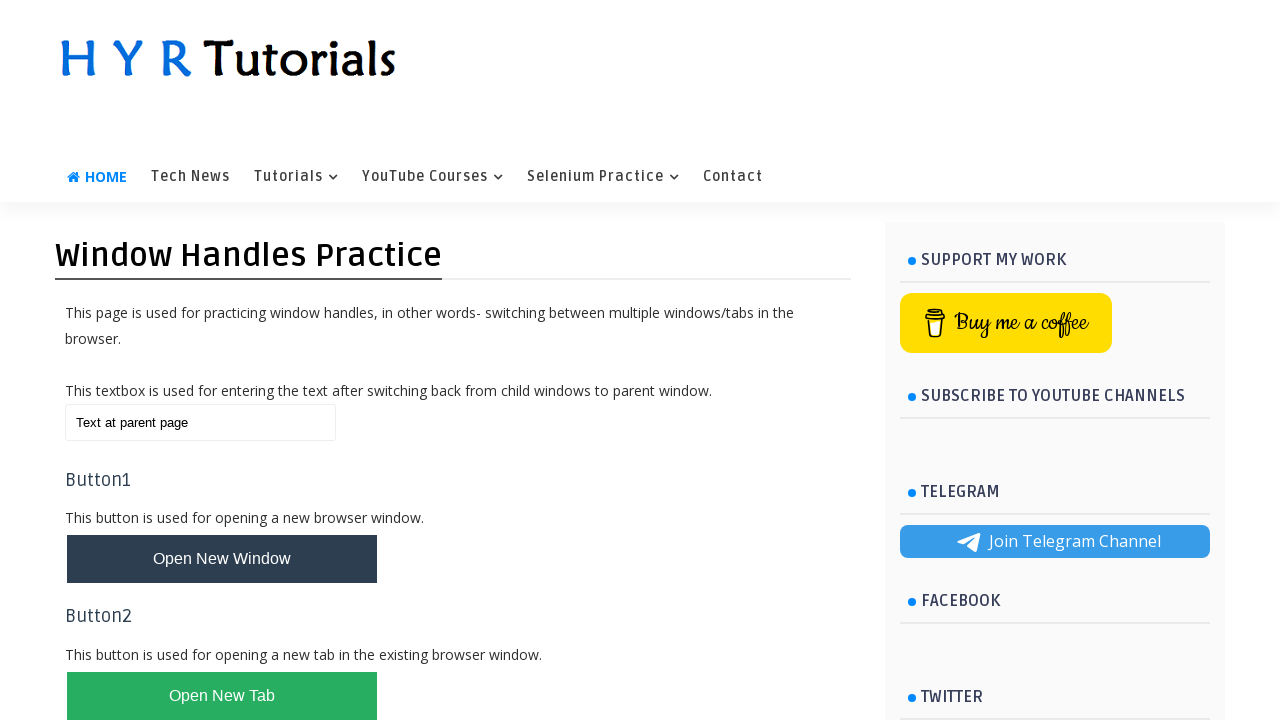

Captured new tab title: <bound method Page.title of <Page url='https://www.hyrtutorials.com/p/alertsdemo.html'>>
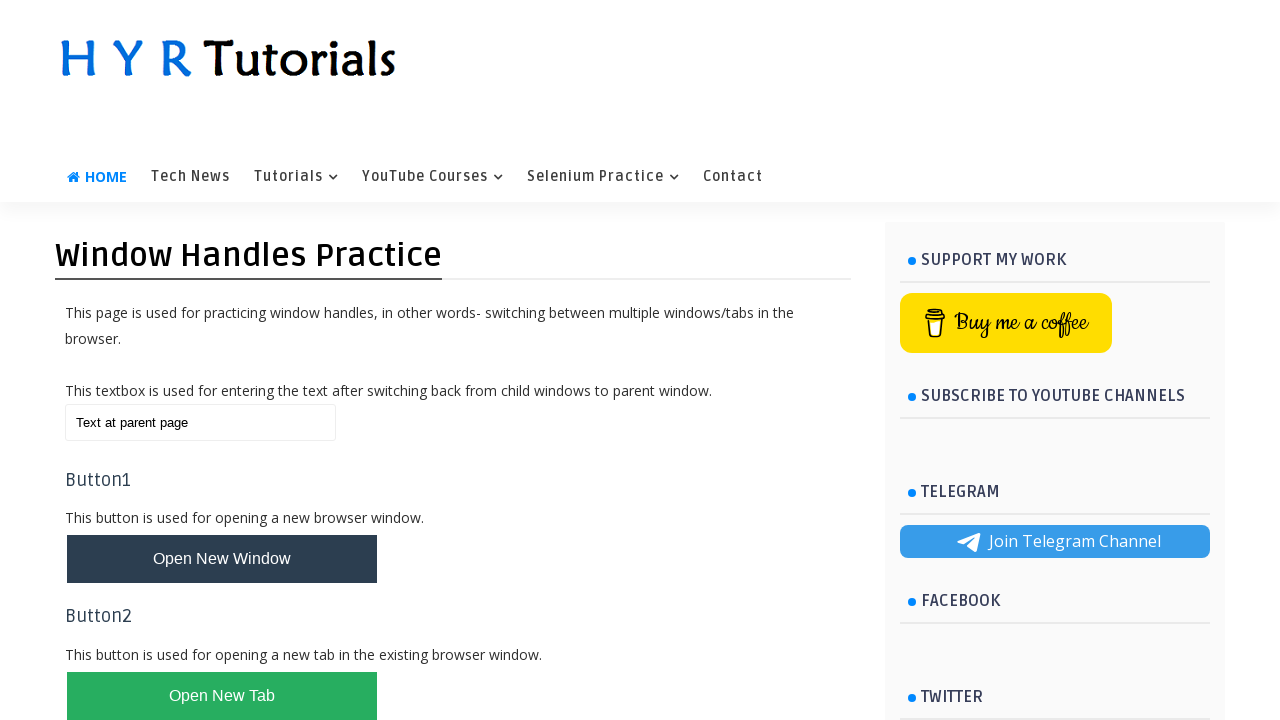

Closed the new tab
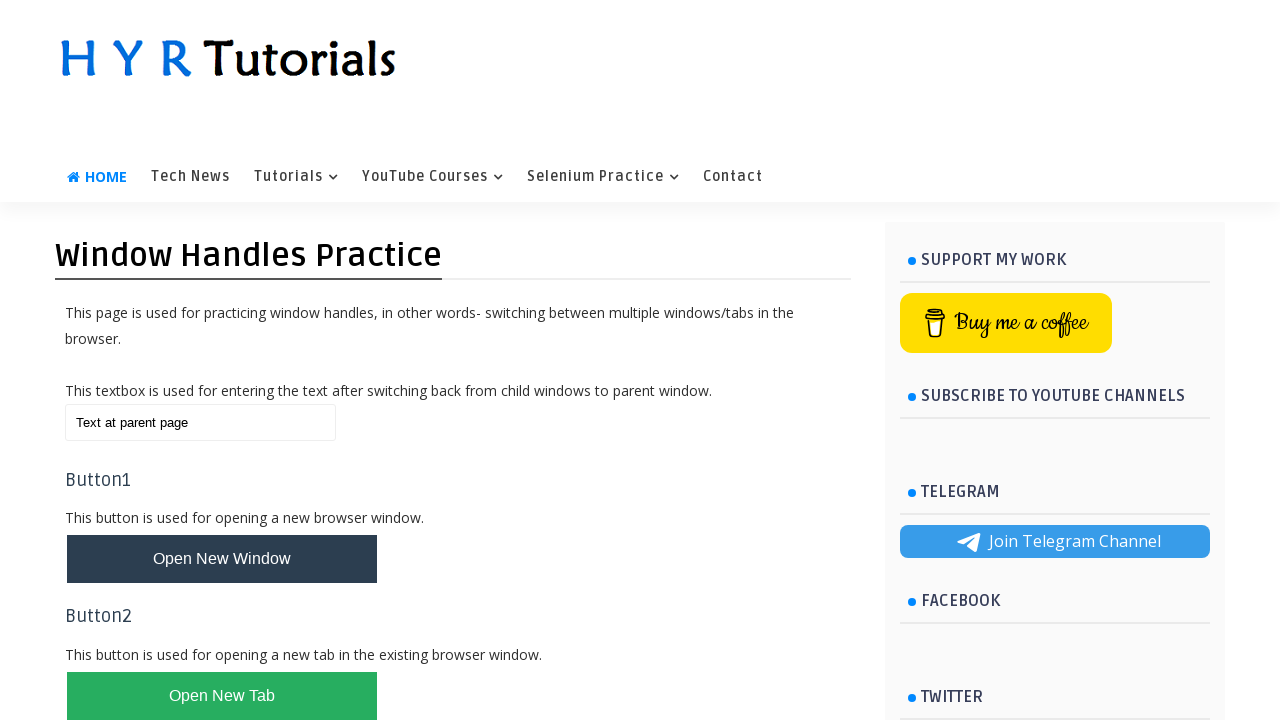

Cleared parent window name field on input#name
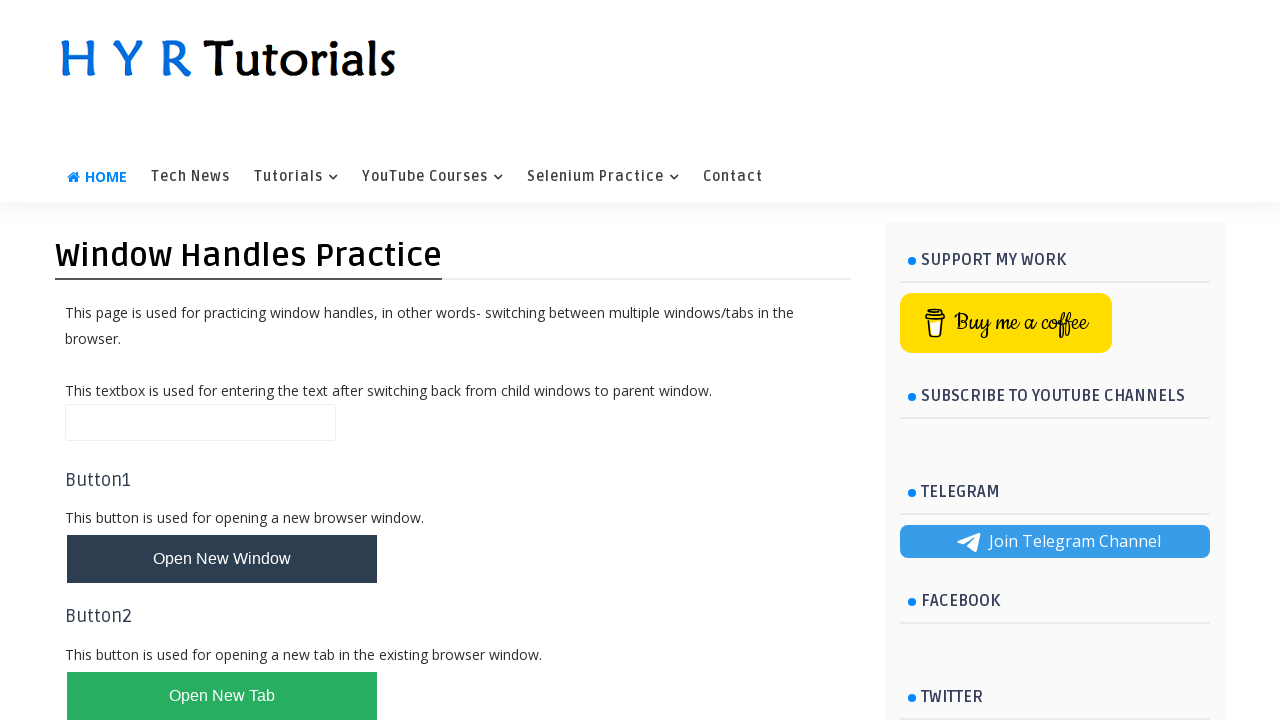

Filled parent window name field with 'Text at parent page after the child page' on input#name
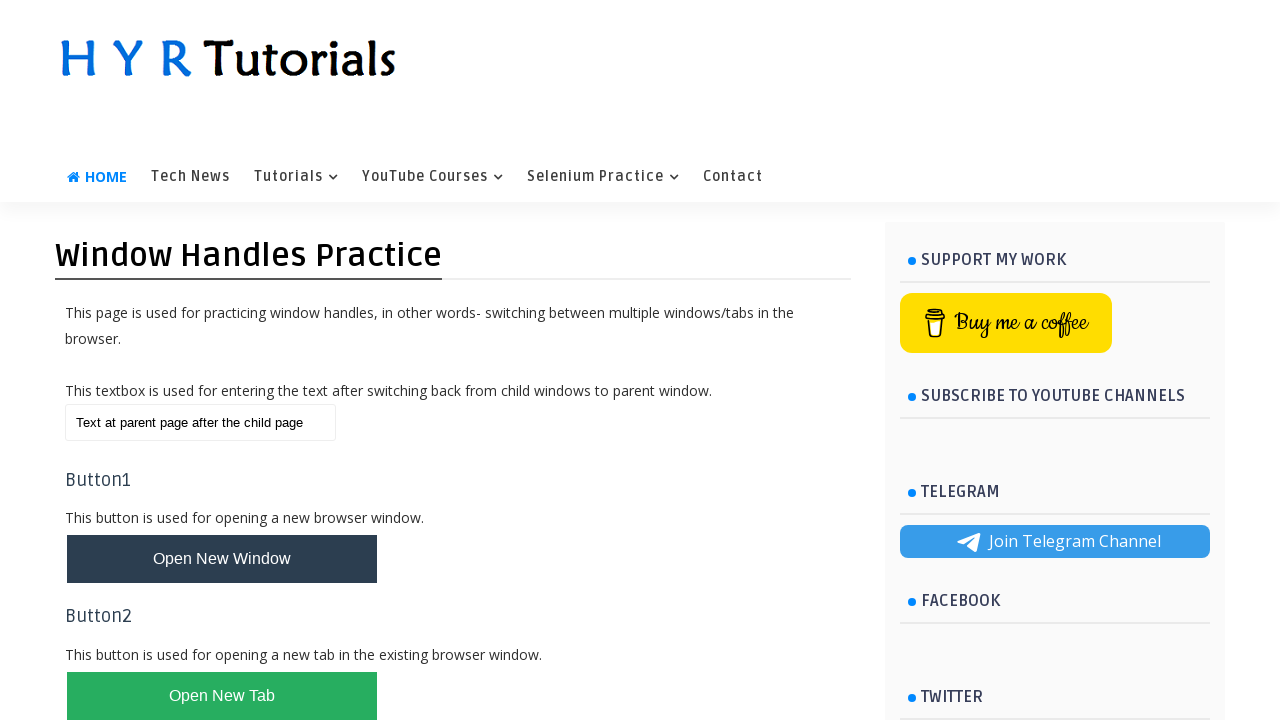

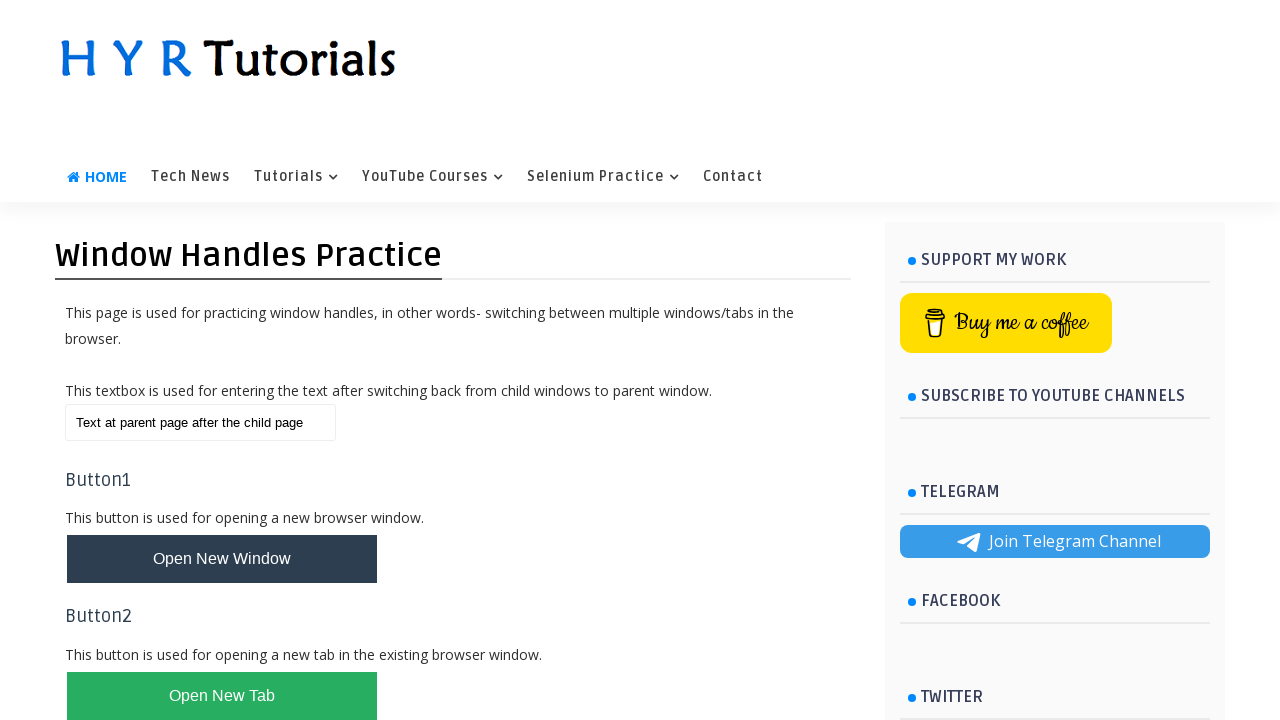